Navigates to the Metabolic Syndrome news page and verifies that the news articles section loads with content including article titles, images, and dates.

Starting URL: https://www.news-medical.net/condition/Metabolic-Syndrome

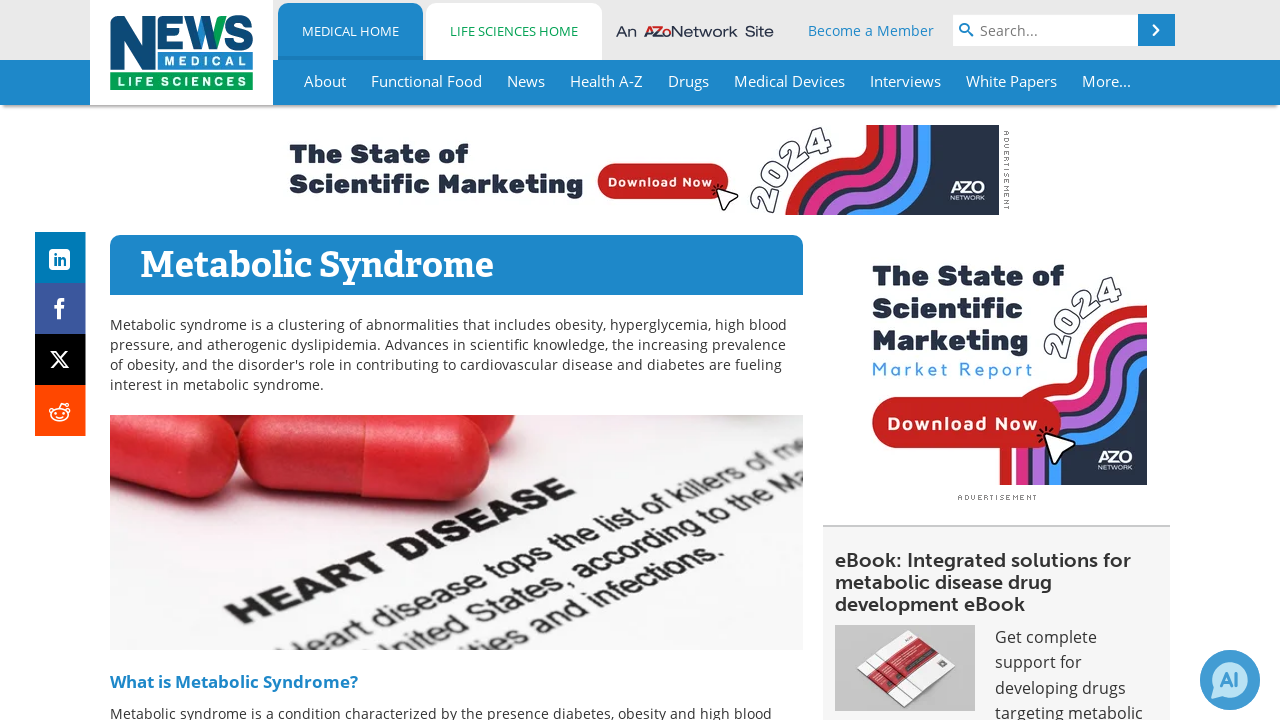

Navigated to Metabolic Syndrome news page
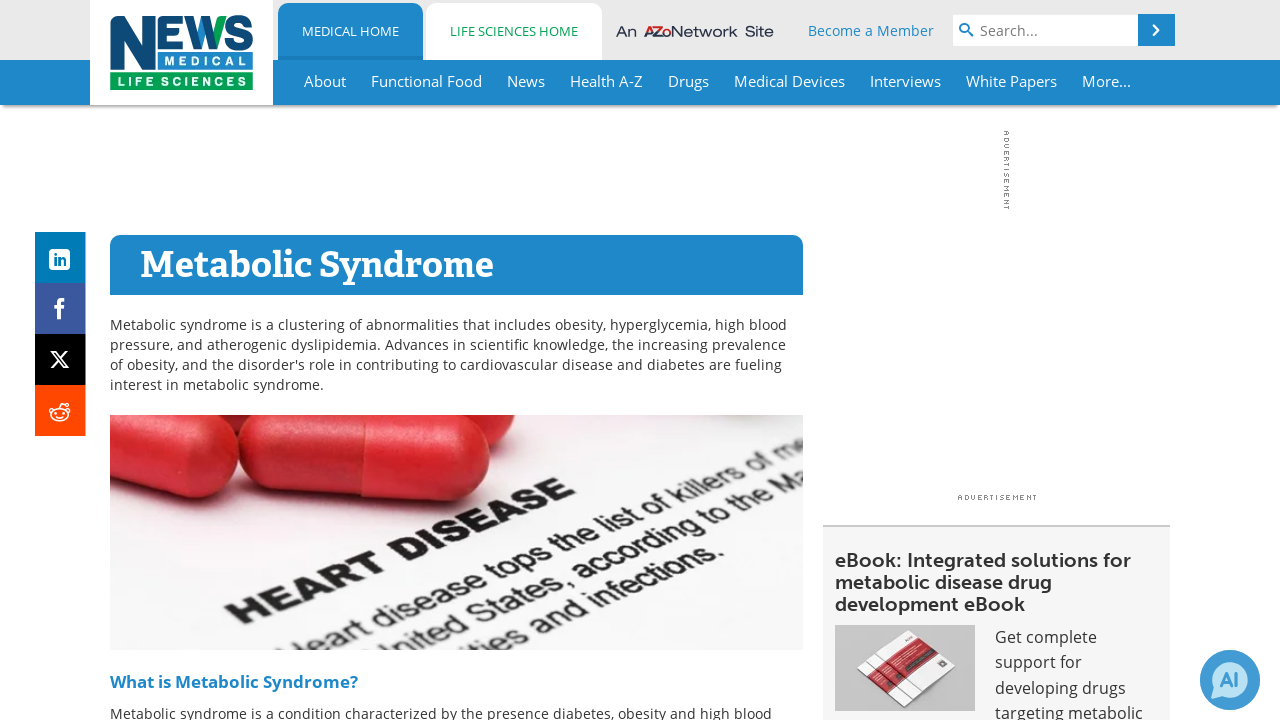

News articles section loaded
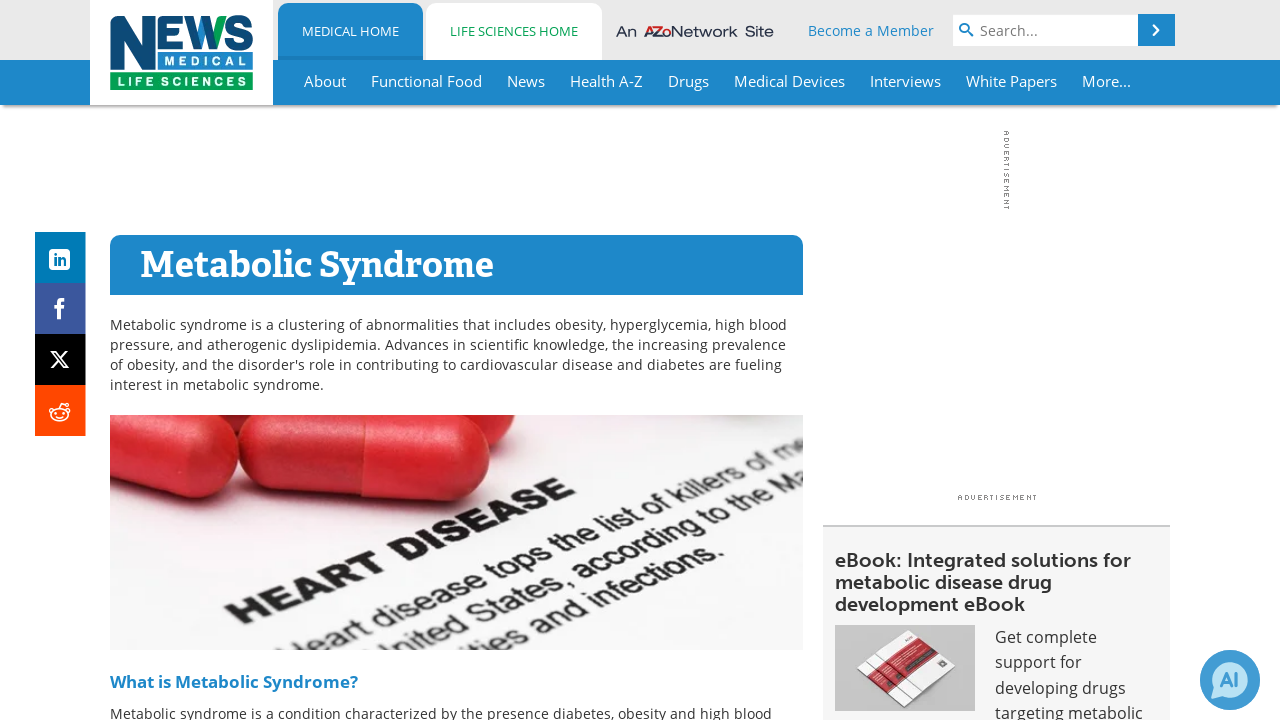

Article links verified as present
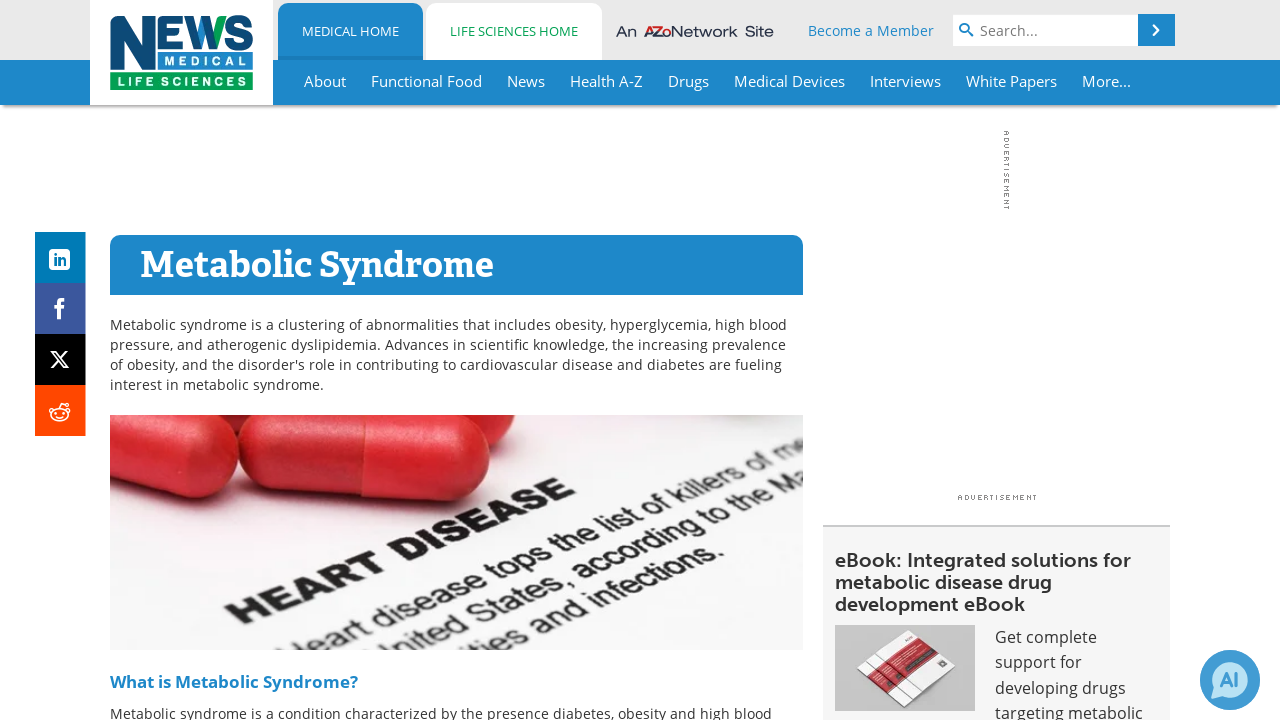

Article images verified as present
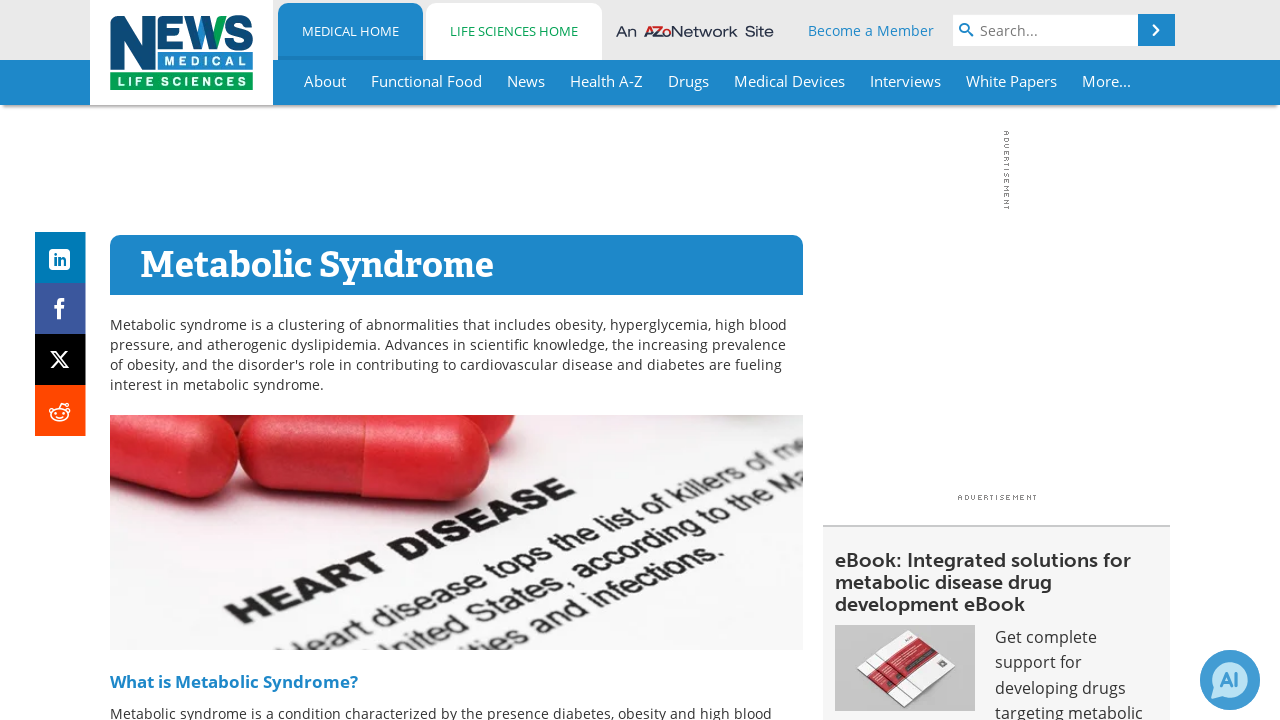

Article dates verified as present
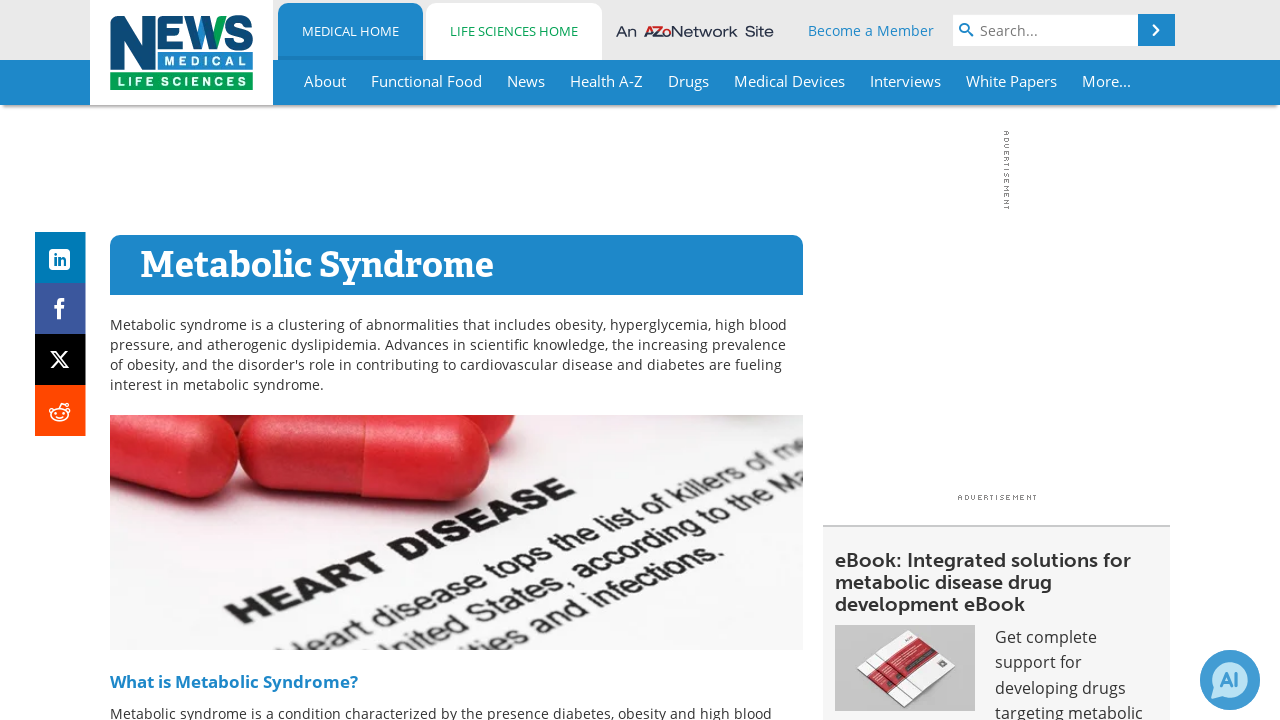

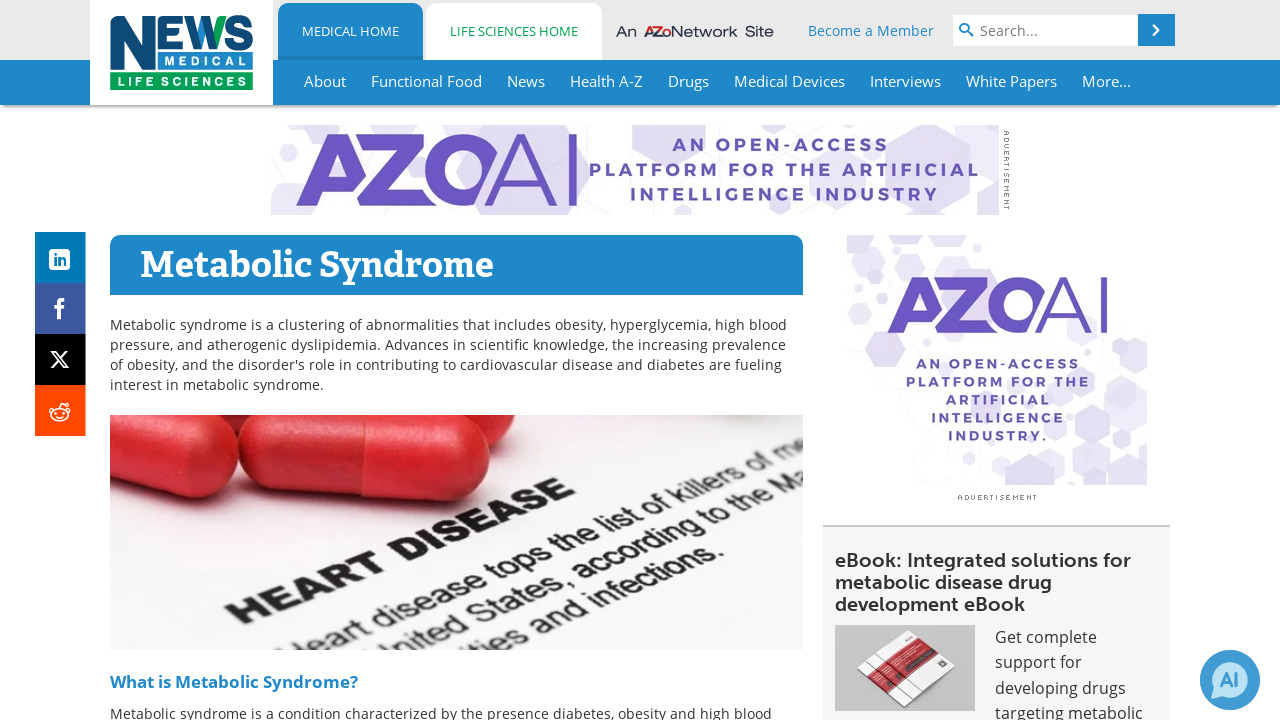